Selects a date by clearing the date picker field and entering a new date

Starting URL: https://demoqa.com/date-picker

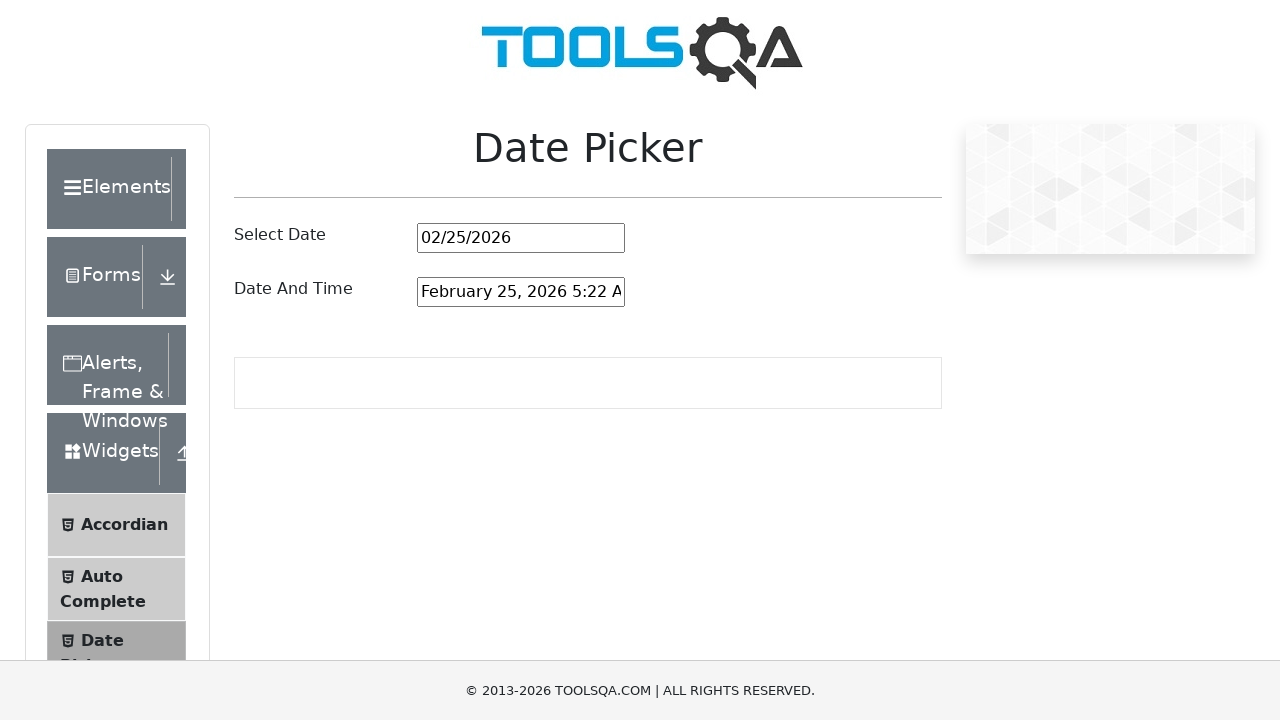

Cleared the date picker input field on #datePickerMonthYearInput
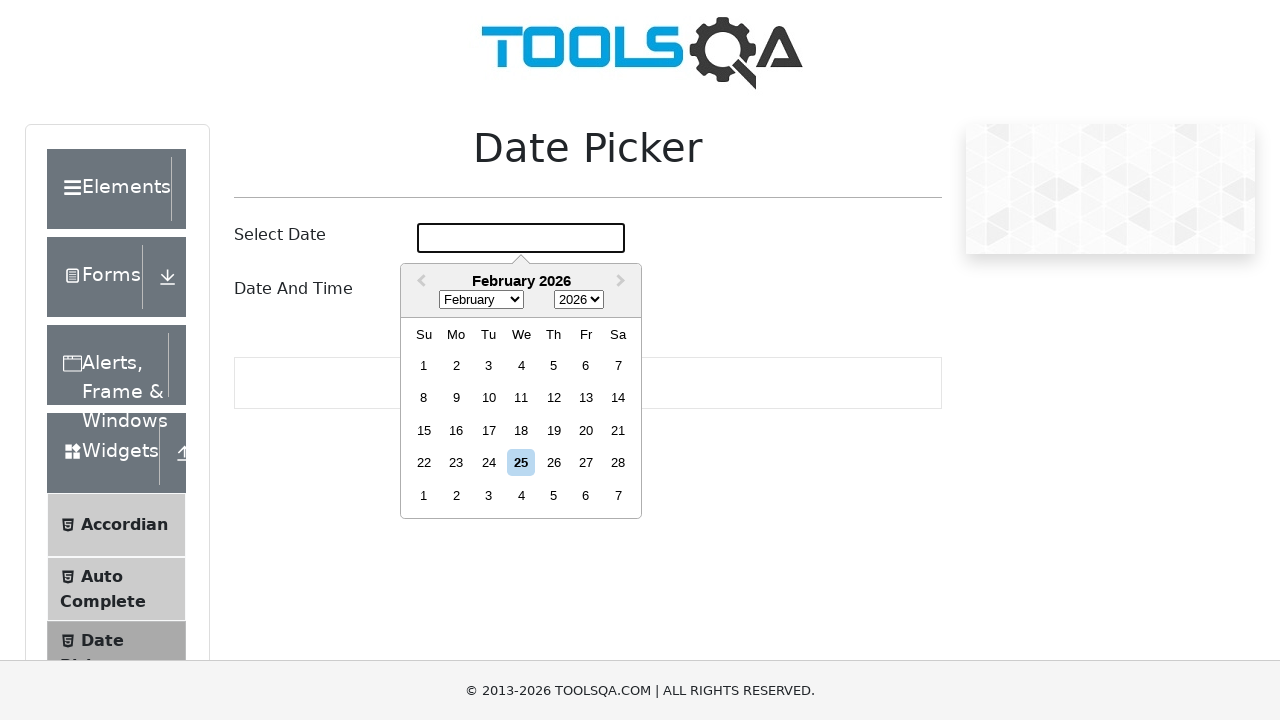

Entered date '10/17/2022' into the date picker field on #datePickerMonthYearInput
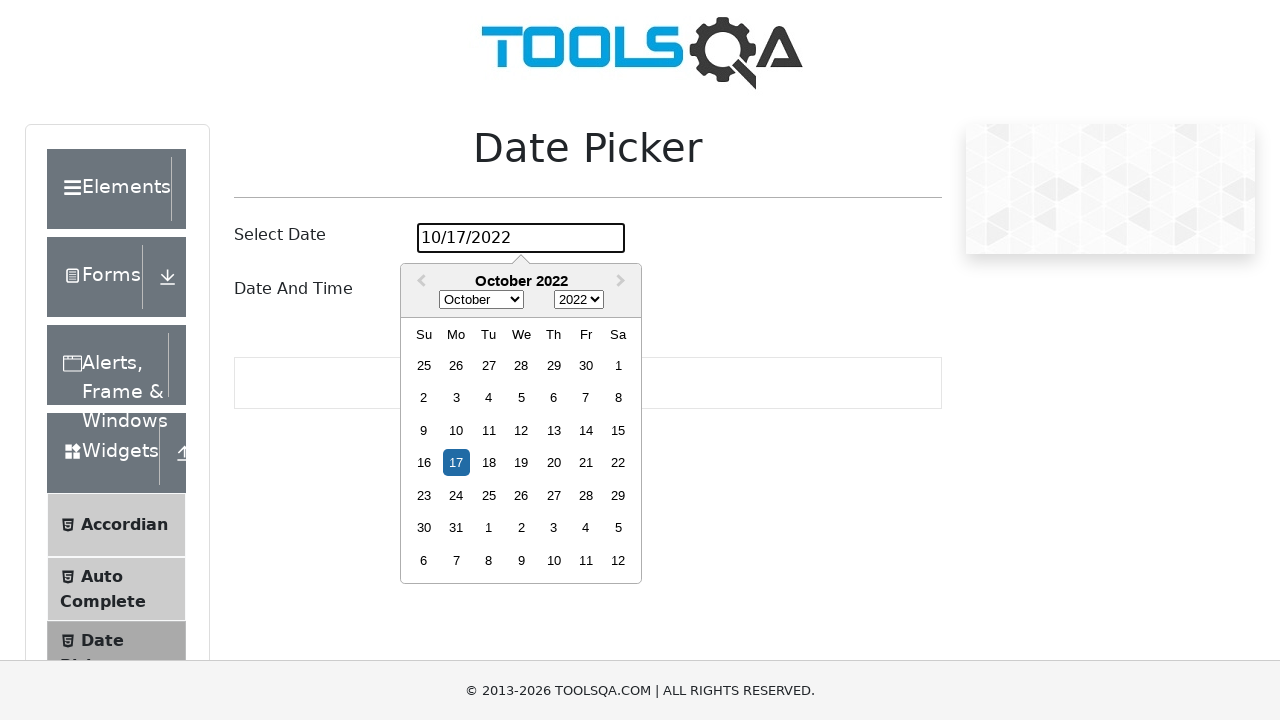

Pressed Enter to close the date picker on #datePickerMonthYearInput
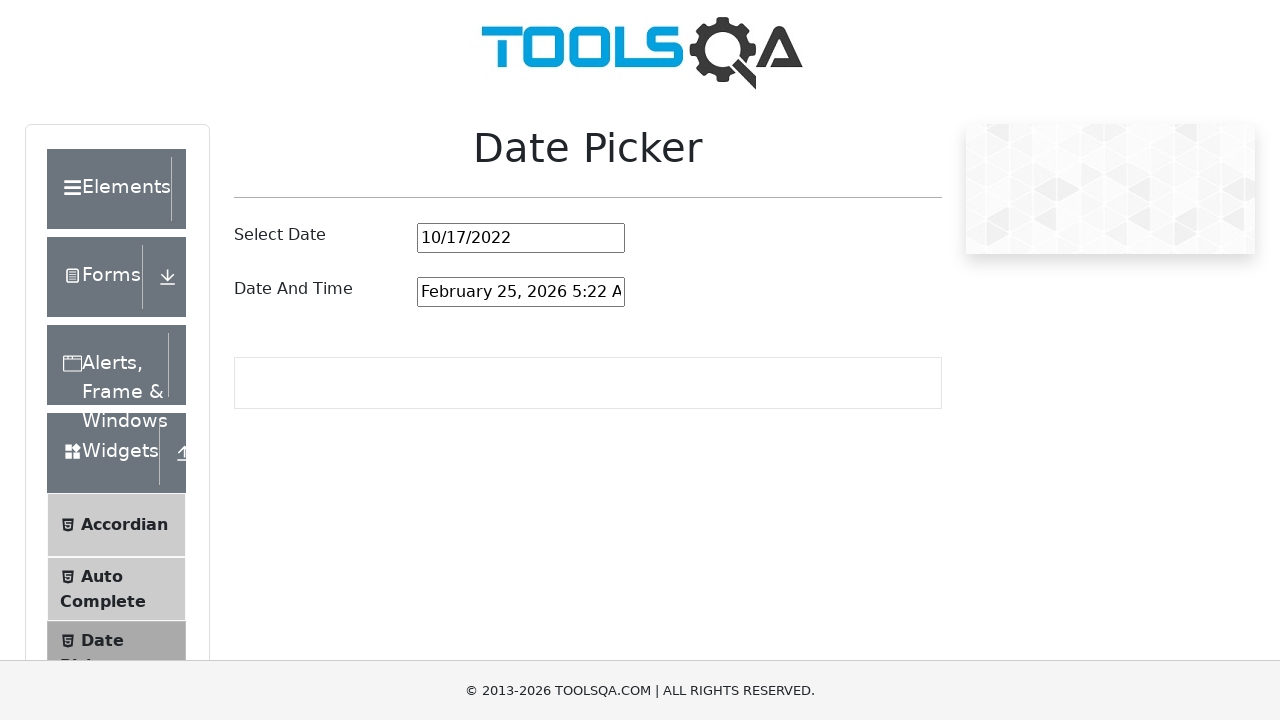

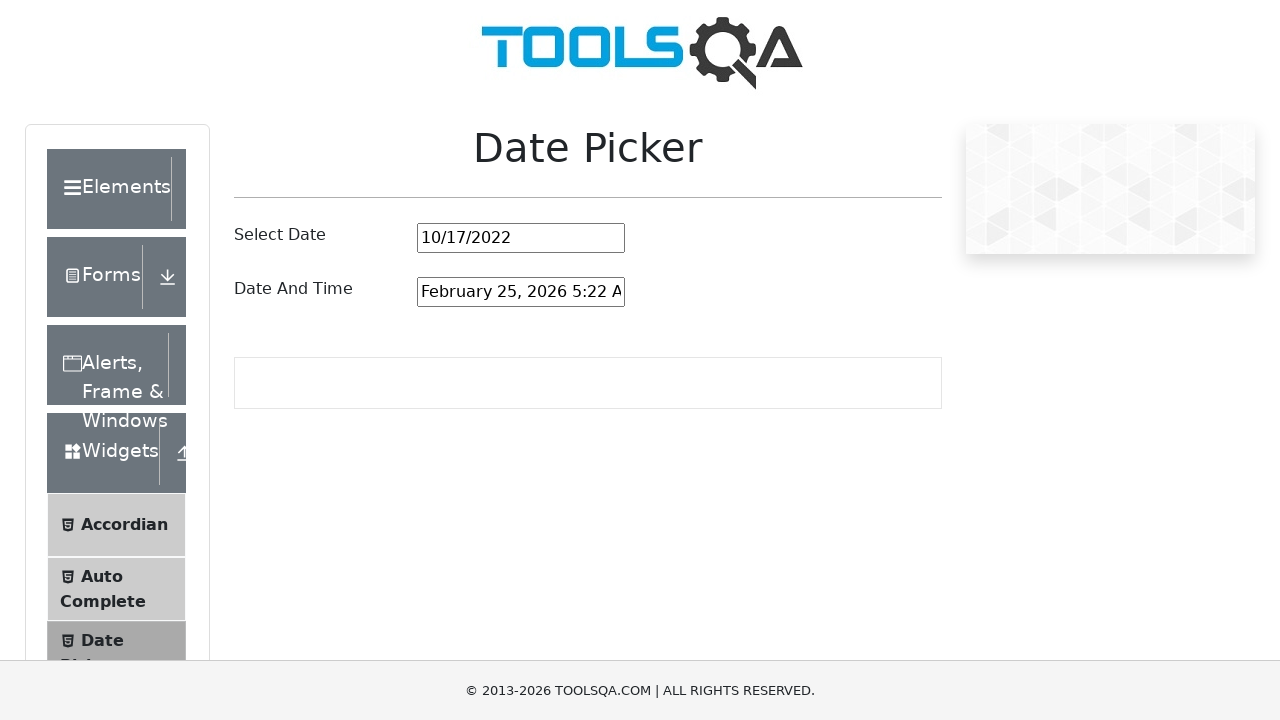